Tests scrolling to a form element and filling in name and date fields on a scroll practice page

Starting URL: https://formy-project.herokuapp.com/scroll

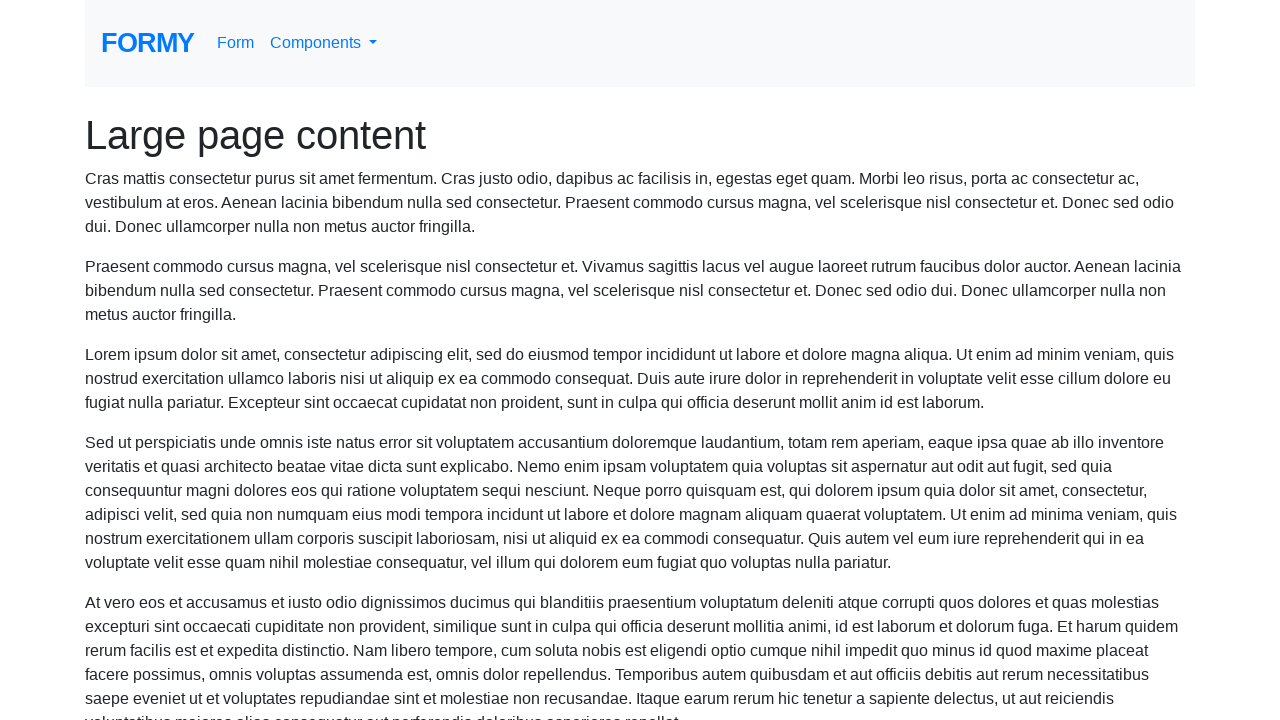

Located the name field element
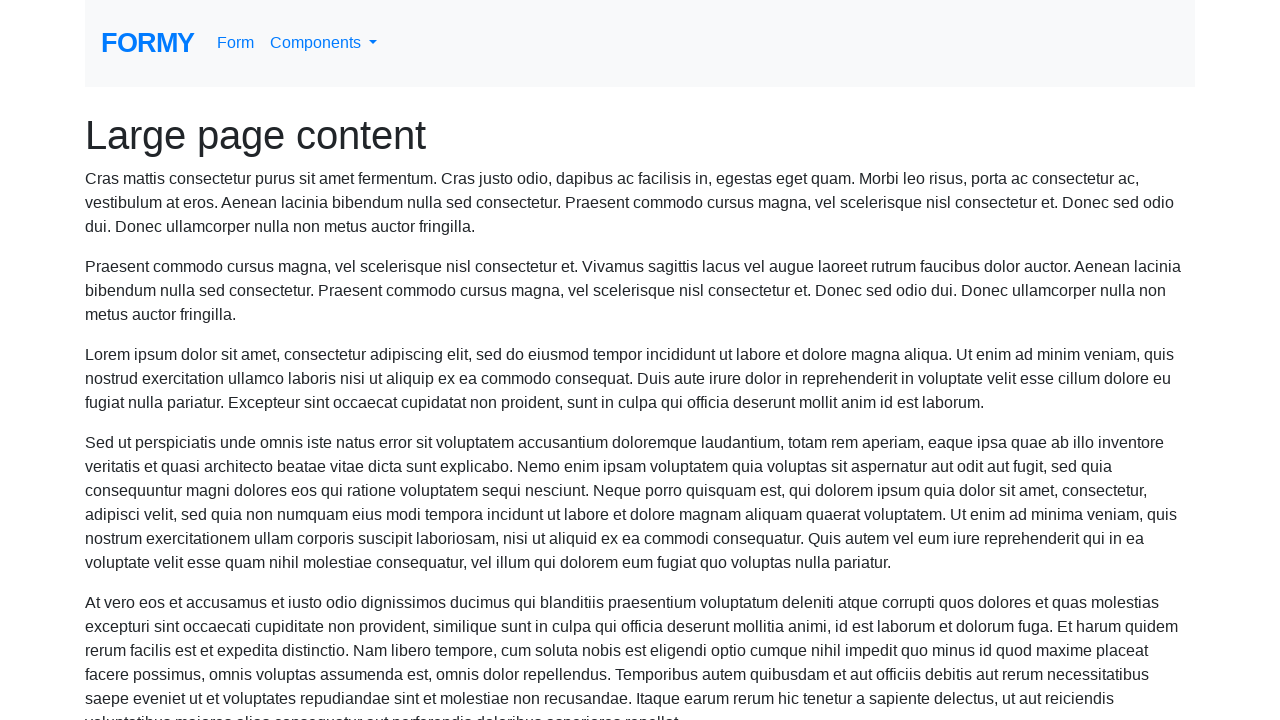

Scrolled to name field if needed
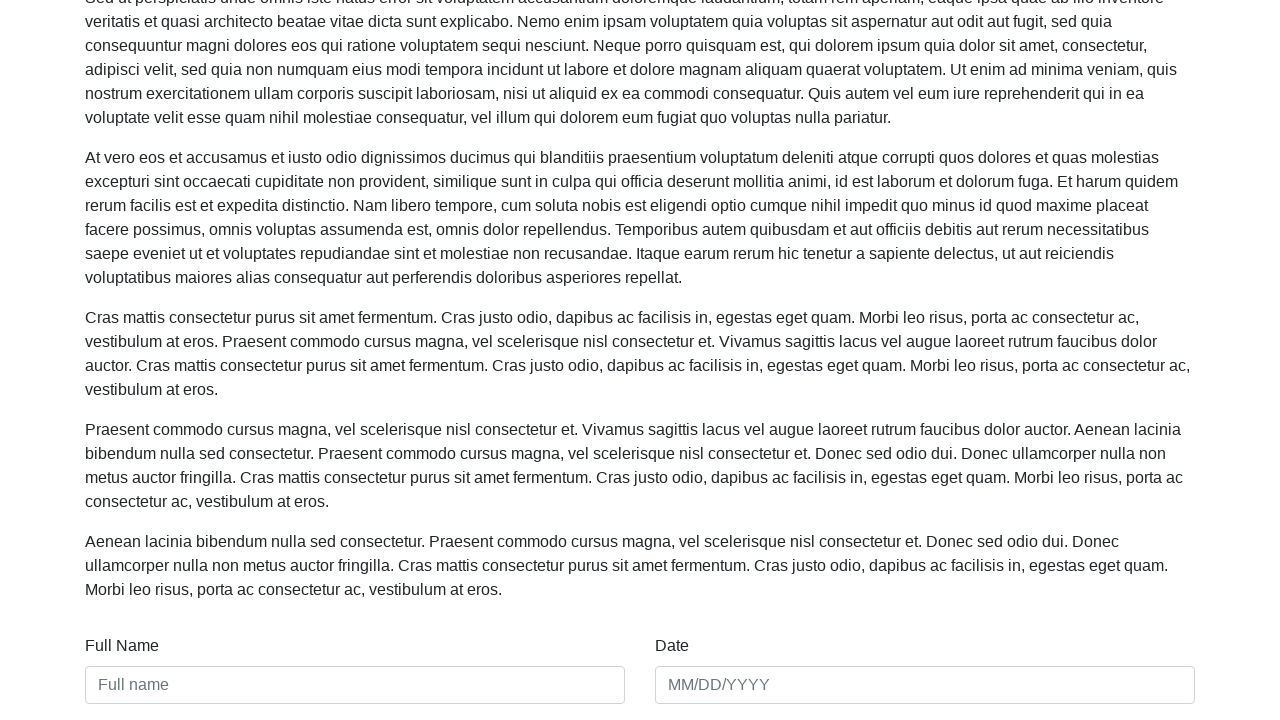

Filled name field with 'Jane Doe' on #name
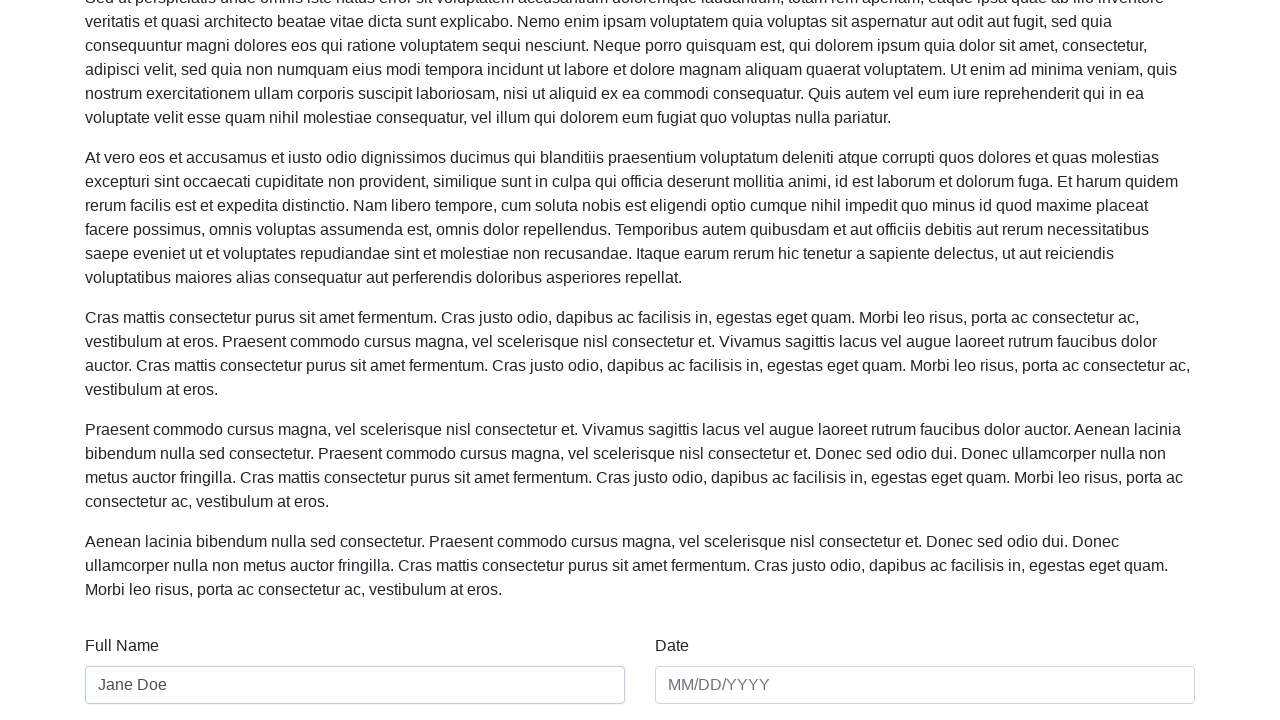

Filled date field with '11/1/2020' on #date
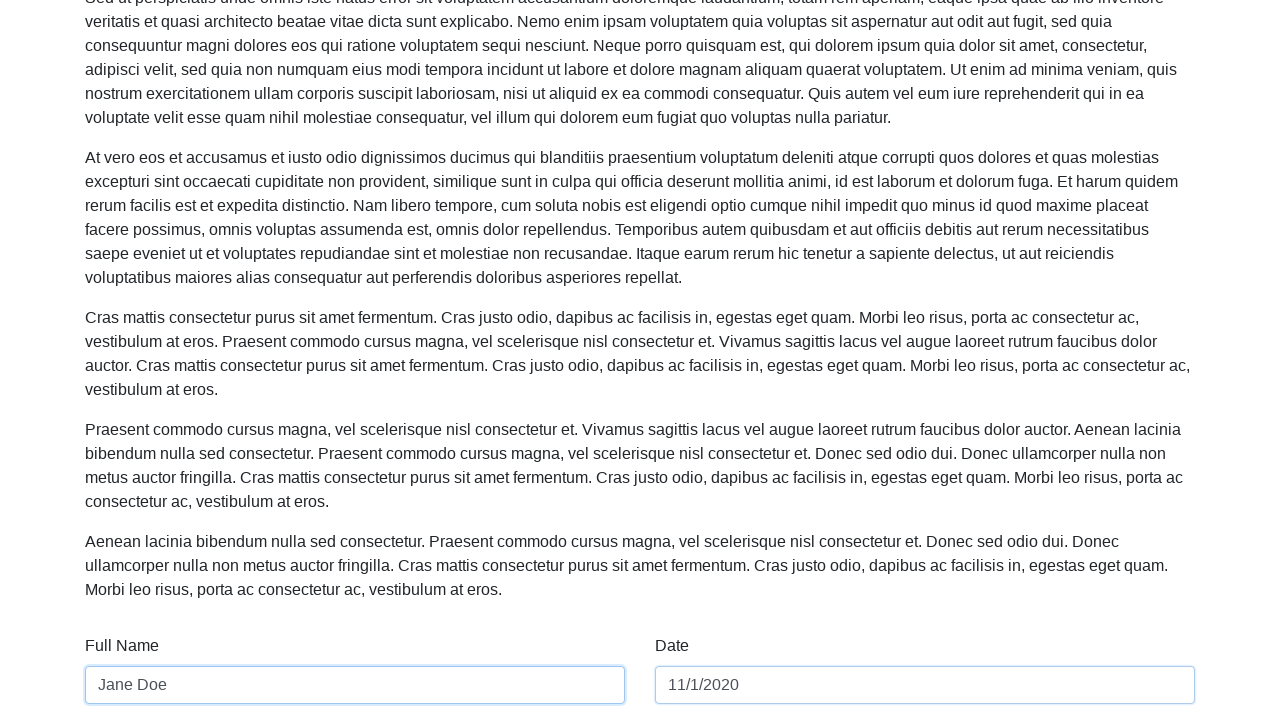

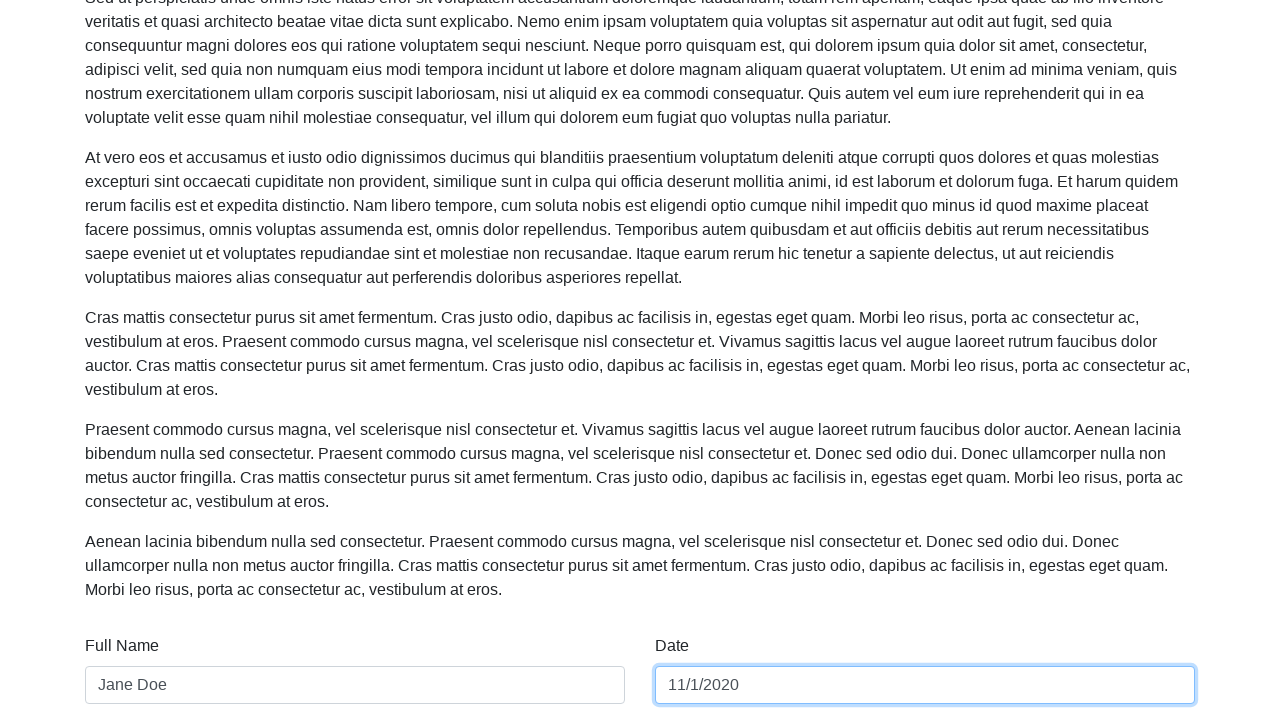